Tests dismissing a JavaScript confirm dialog by clicking a button that triggers a confirm, dismissing it, and verifying the cancel result message.

Starting URL: https://the-internet.herokuapp.com/javascript_alerts

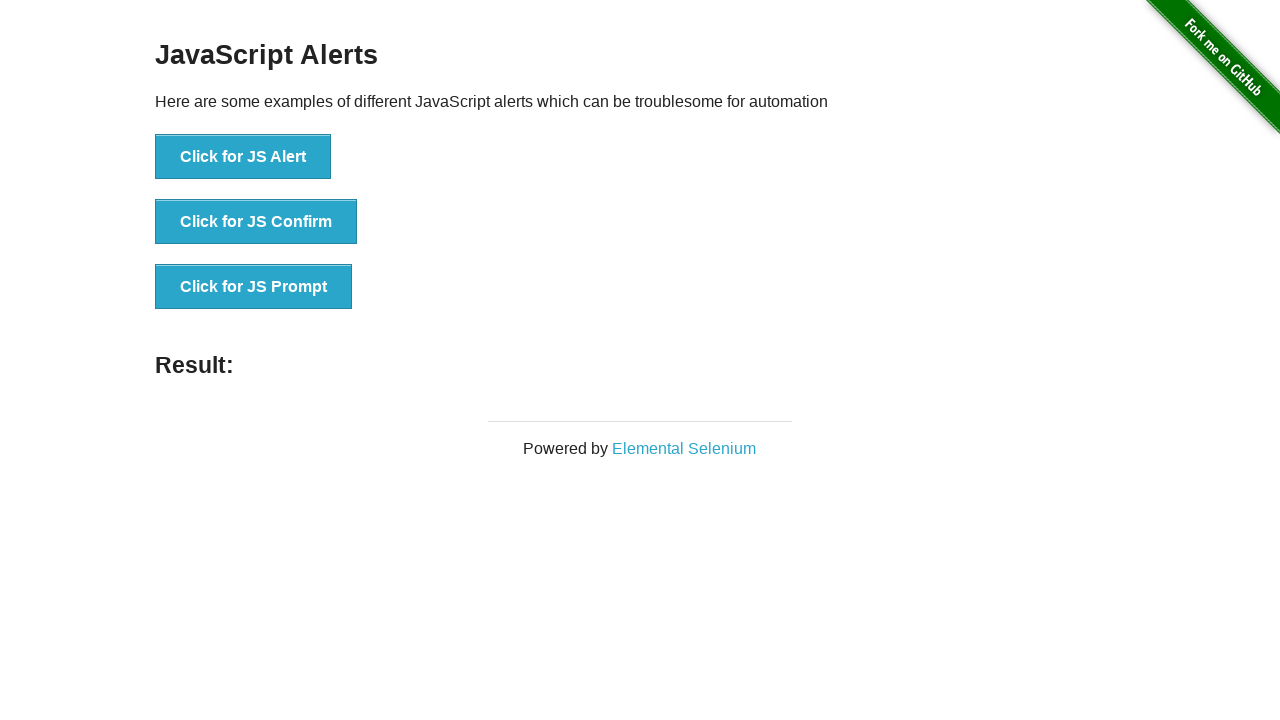

Set up dialog handler to dismiss confirm dialogs
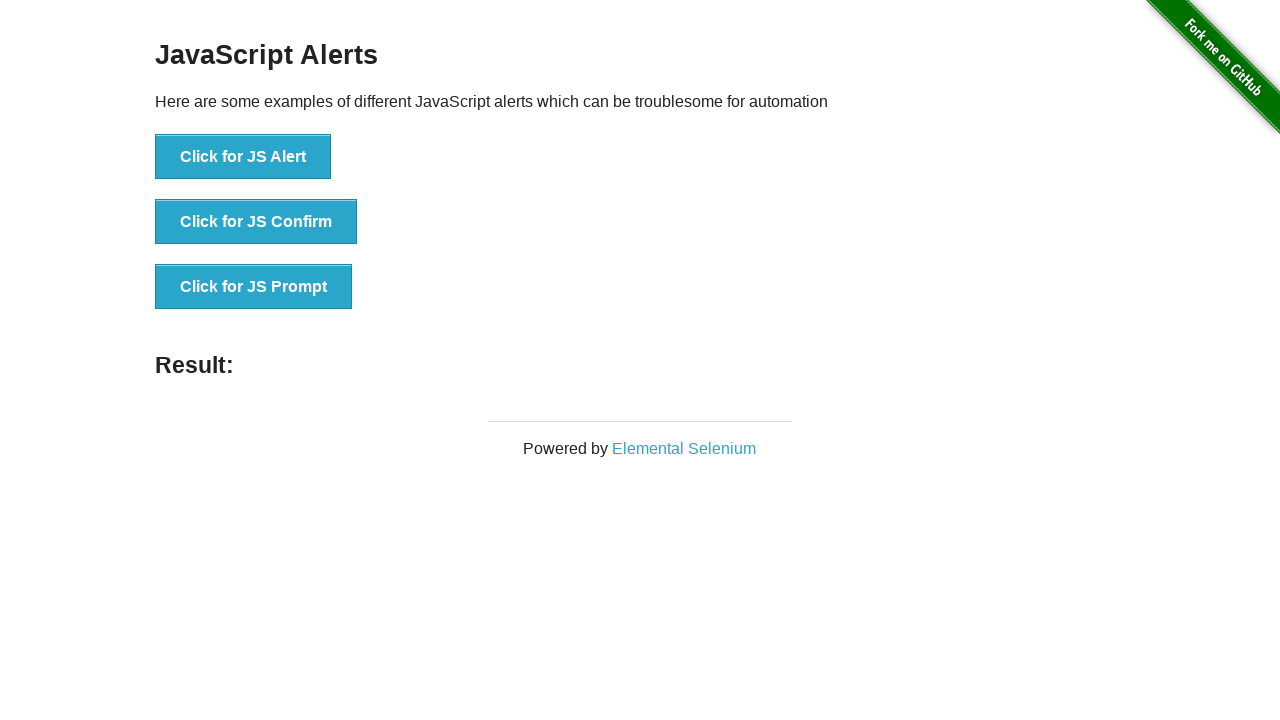

Clicked 'Click for JS Confirm' button at (256, 222) on xpath=//button[text()='Click for JS Confirm']
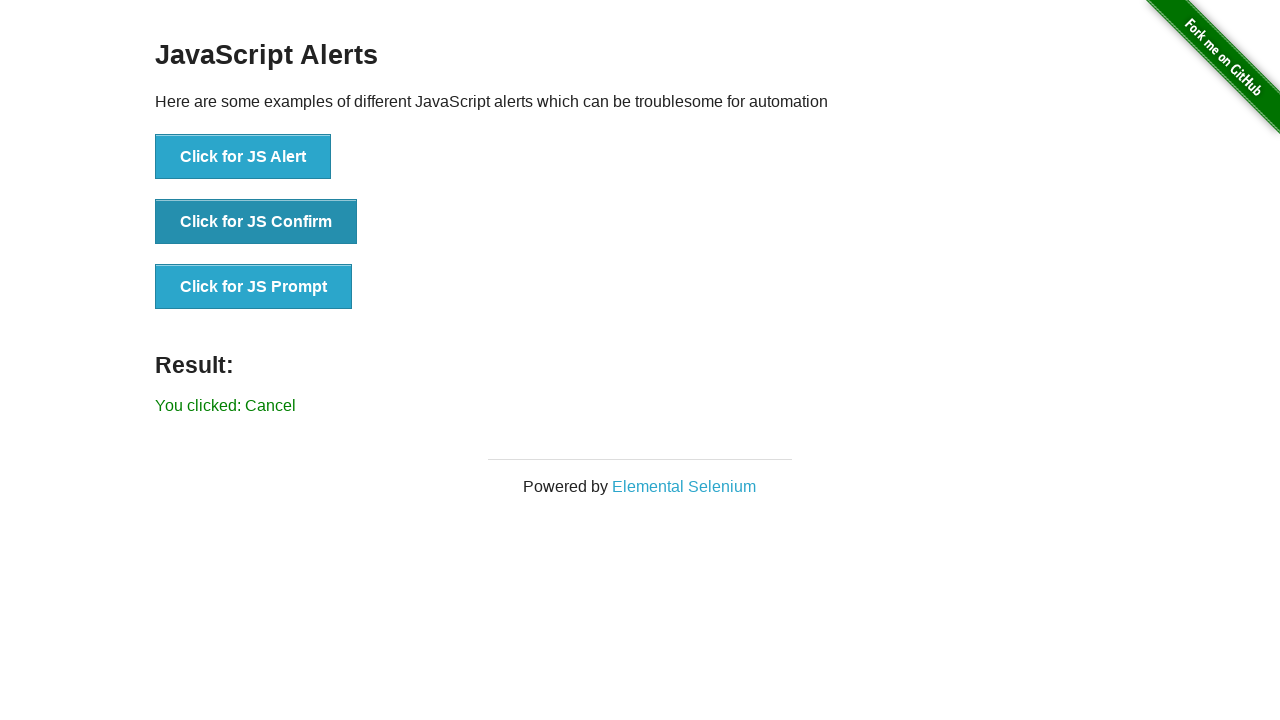

Result message element appeared after dismissing confirm dialog
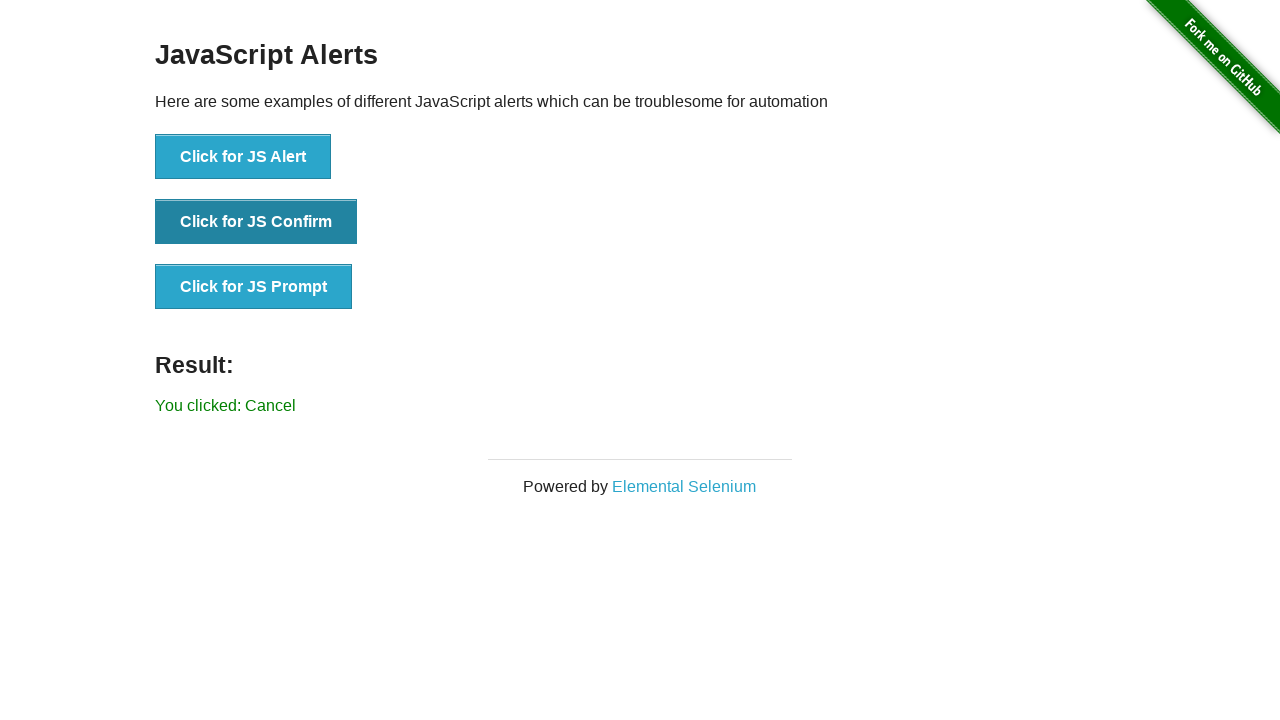

Retrieved result message text
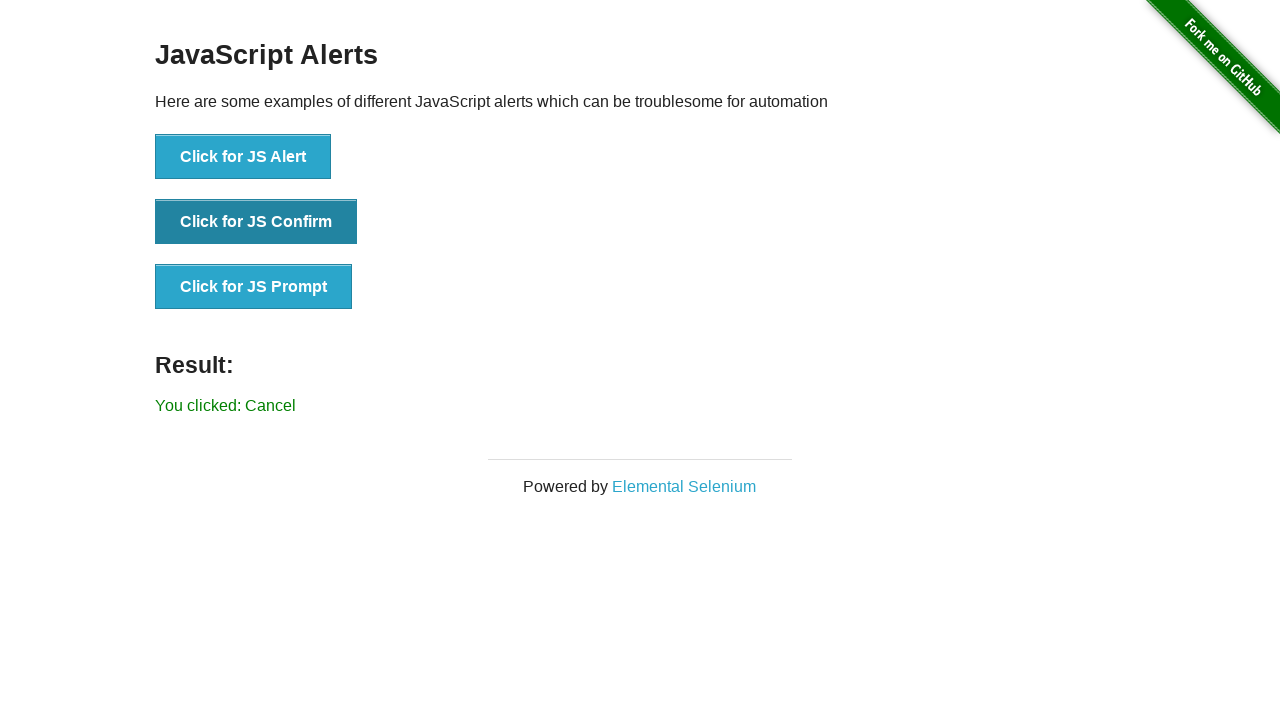

Verified result message shows 'You clicked: Cancel'
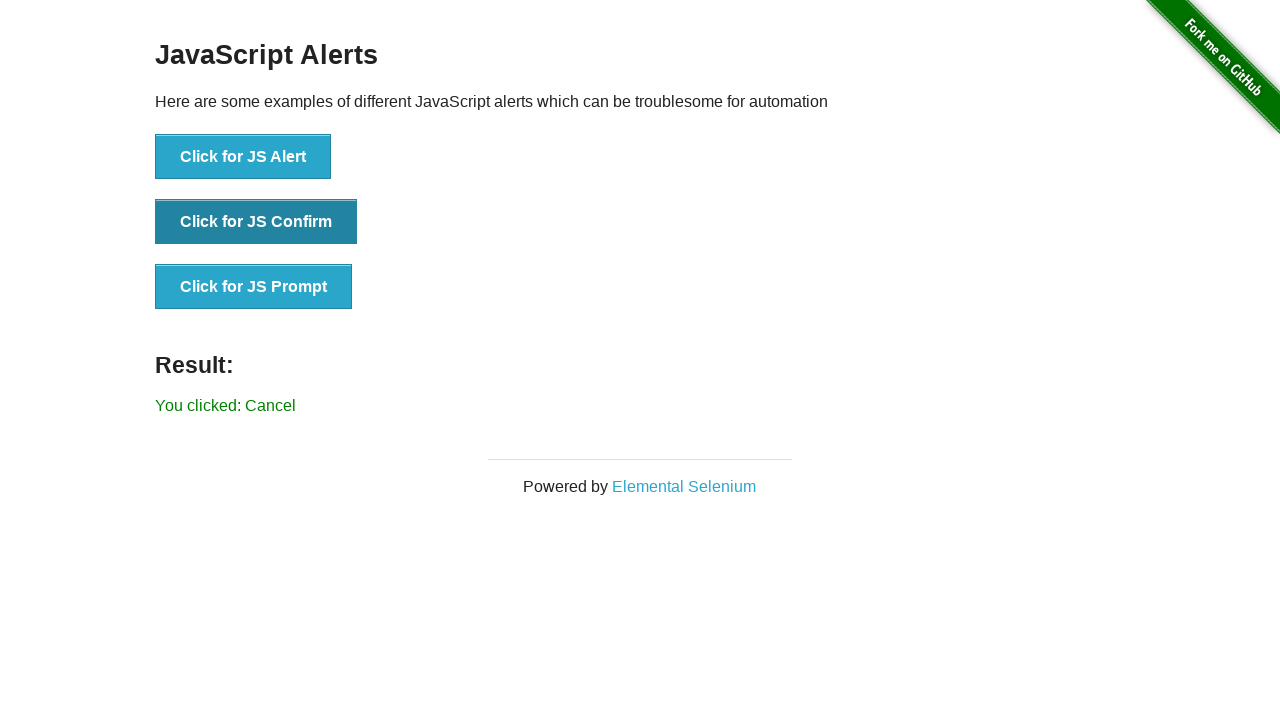

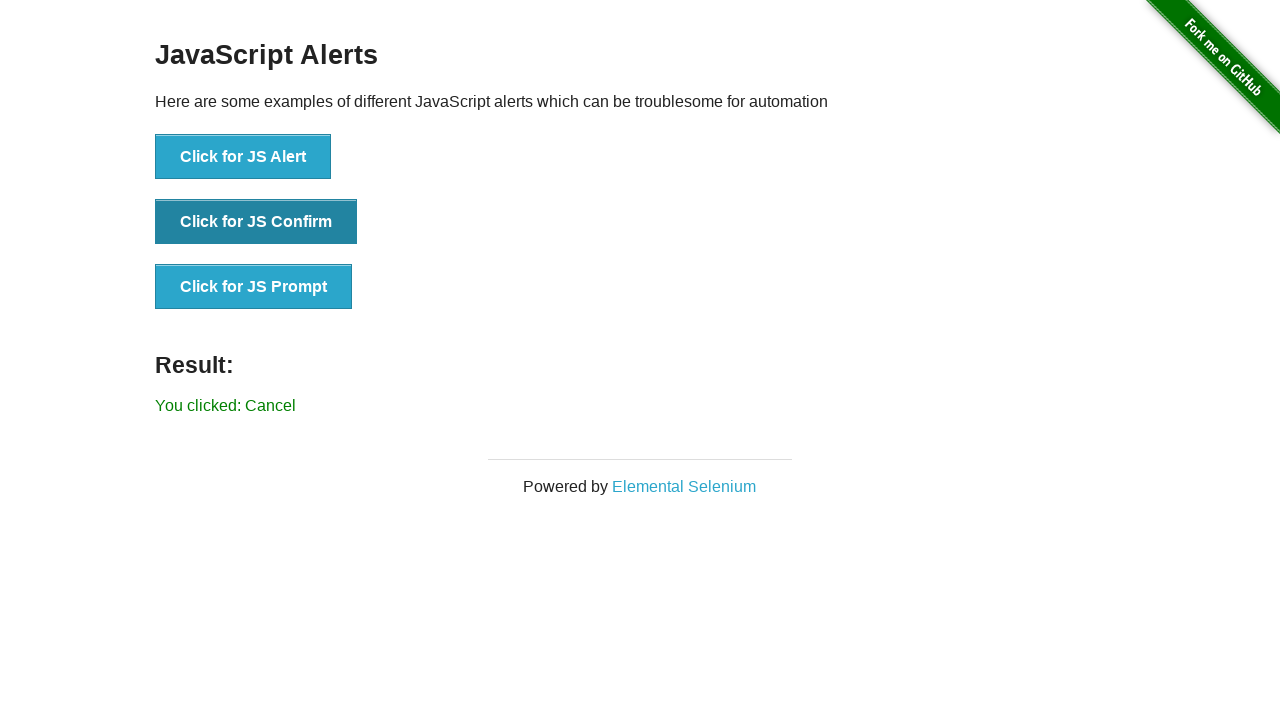